Tests handling of popup windows by clicking a link that opens a child window, then switching to and closing only the child window while keeping the parent window open.

Starting URL: http://omayo.blogspot.com/

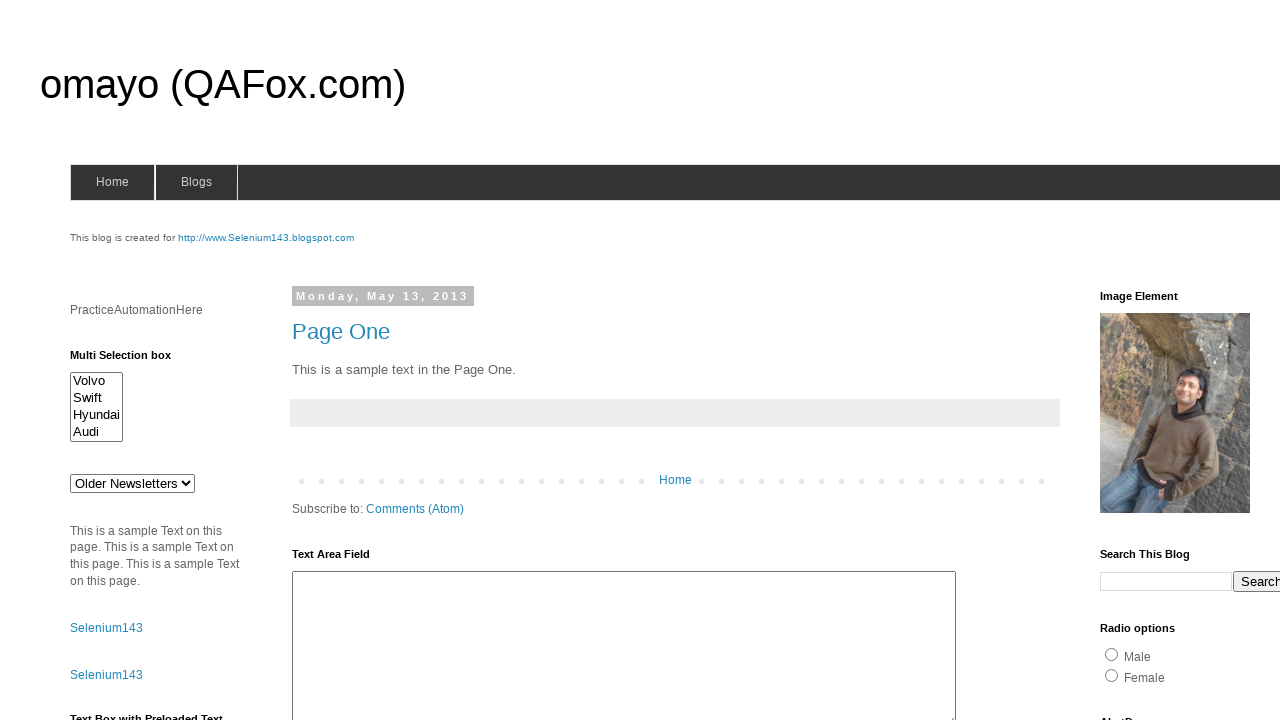

Scrolled popup link element into view
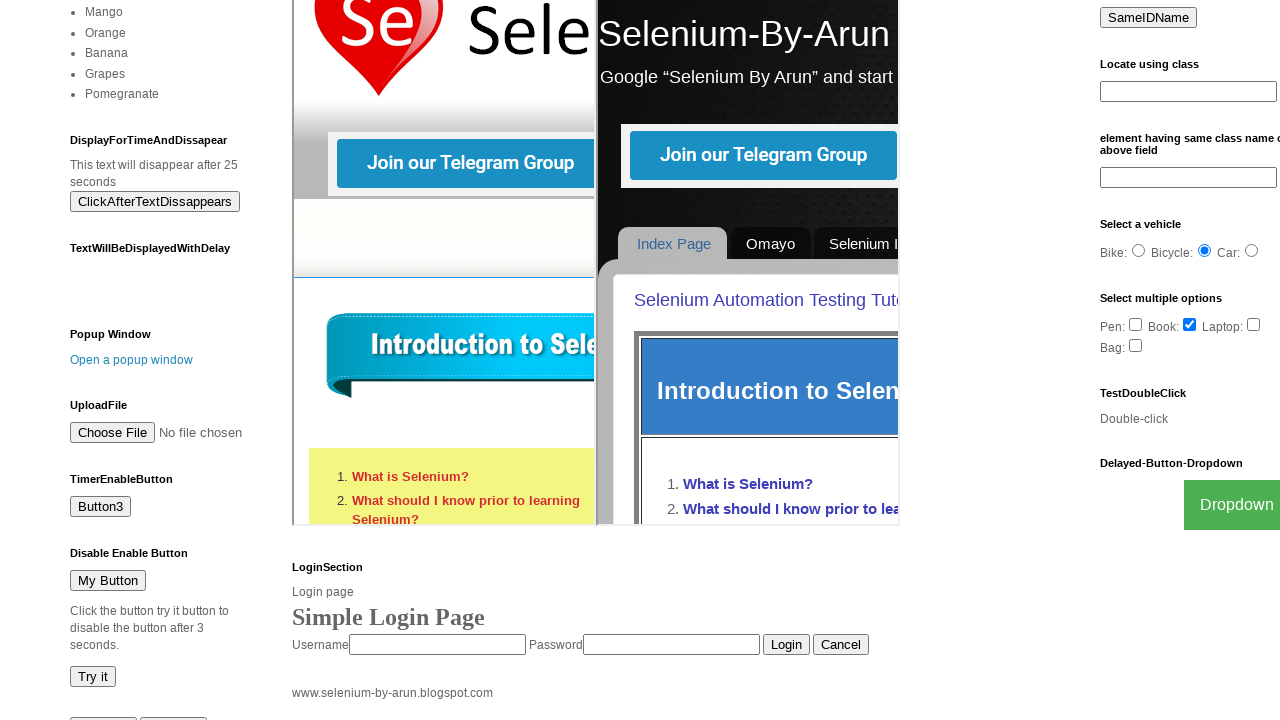

Clicked popup link and child window opened at (132, 360) on text=Open a popup window >> nth=0
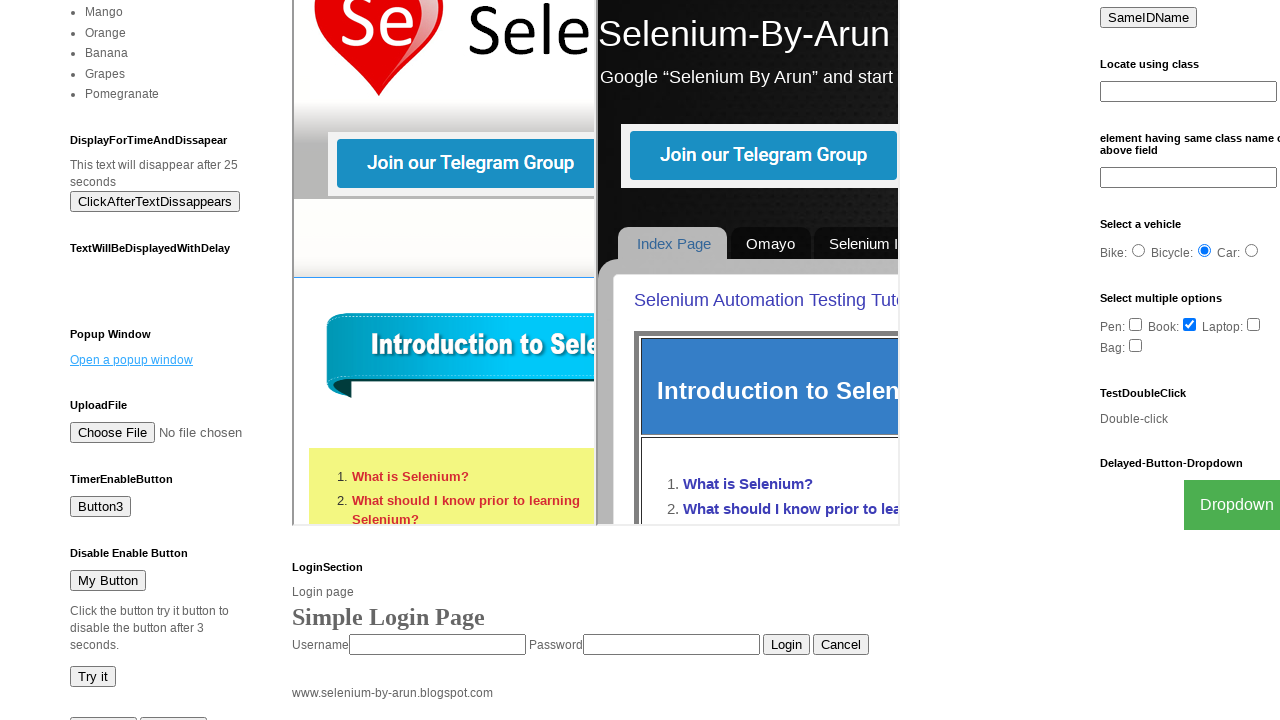

Retrieved popup page object
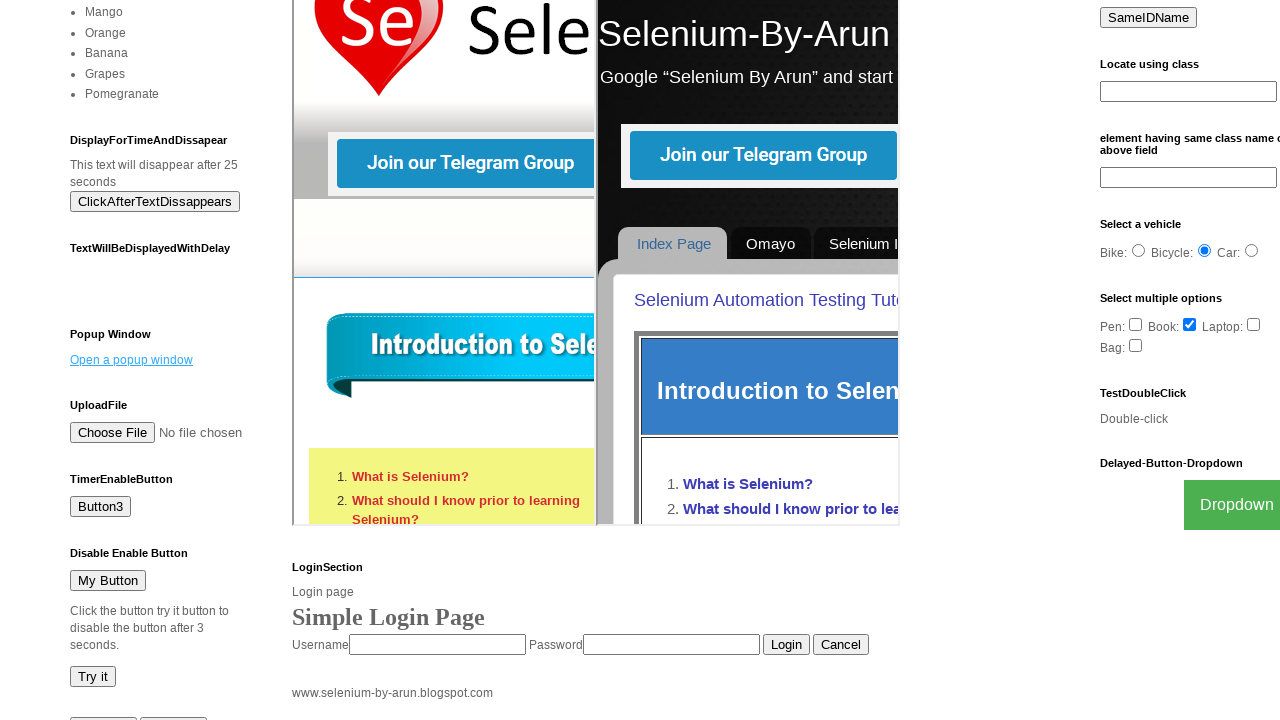

Closed child popup window while keeping parent window open
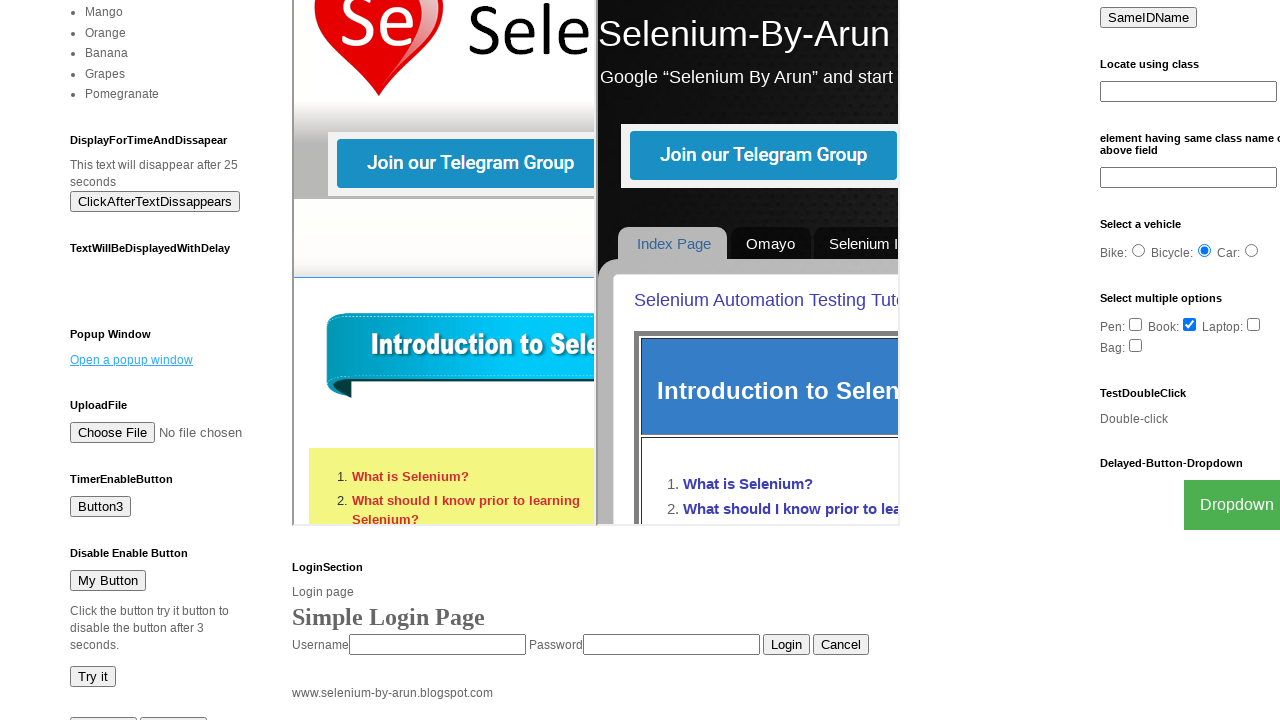

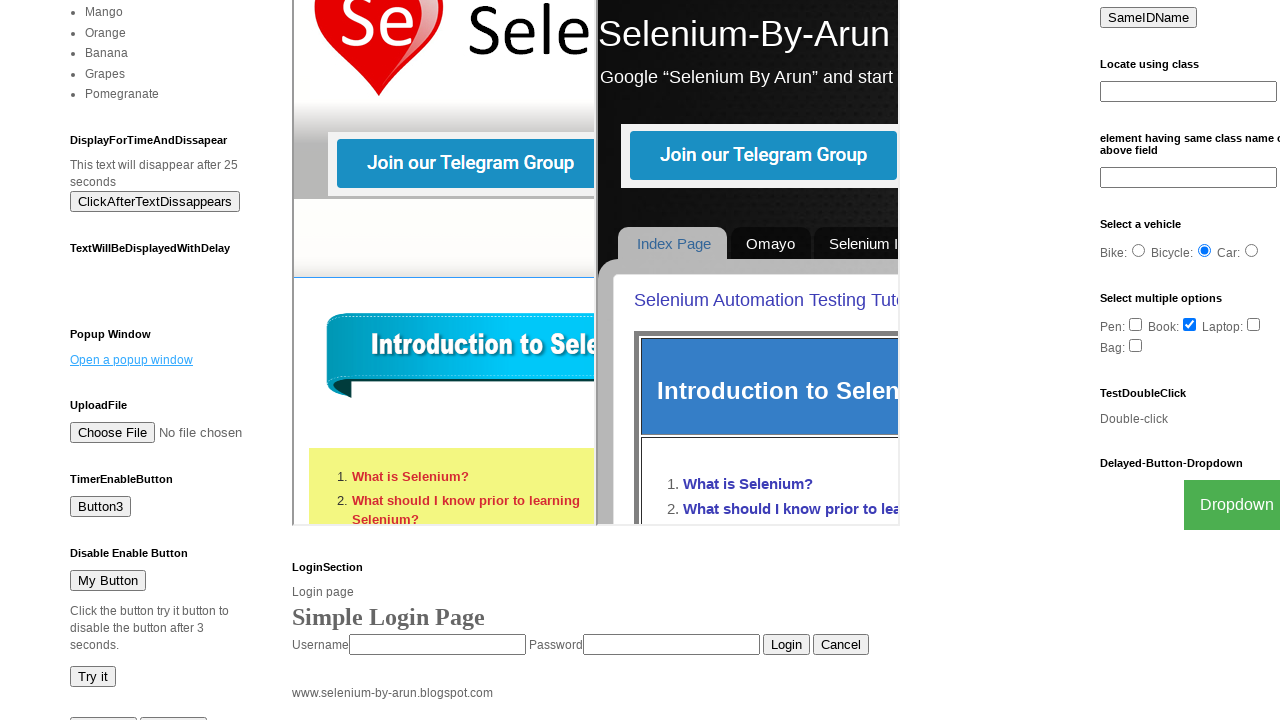